Verifies that the GitHub button is enabled

Starting URL: https://webdriver.io/

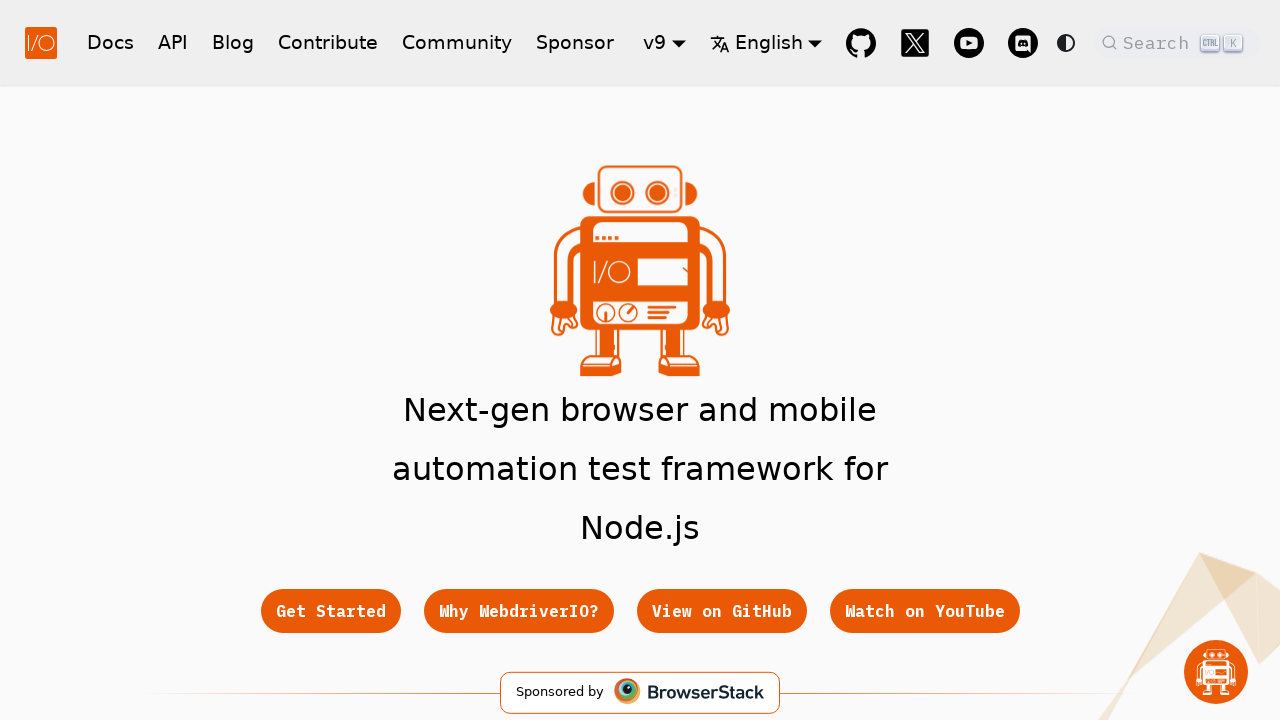

Located GitHub button element
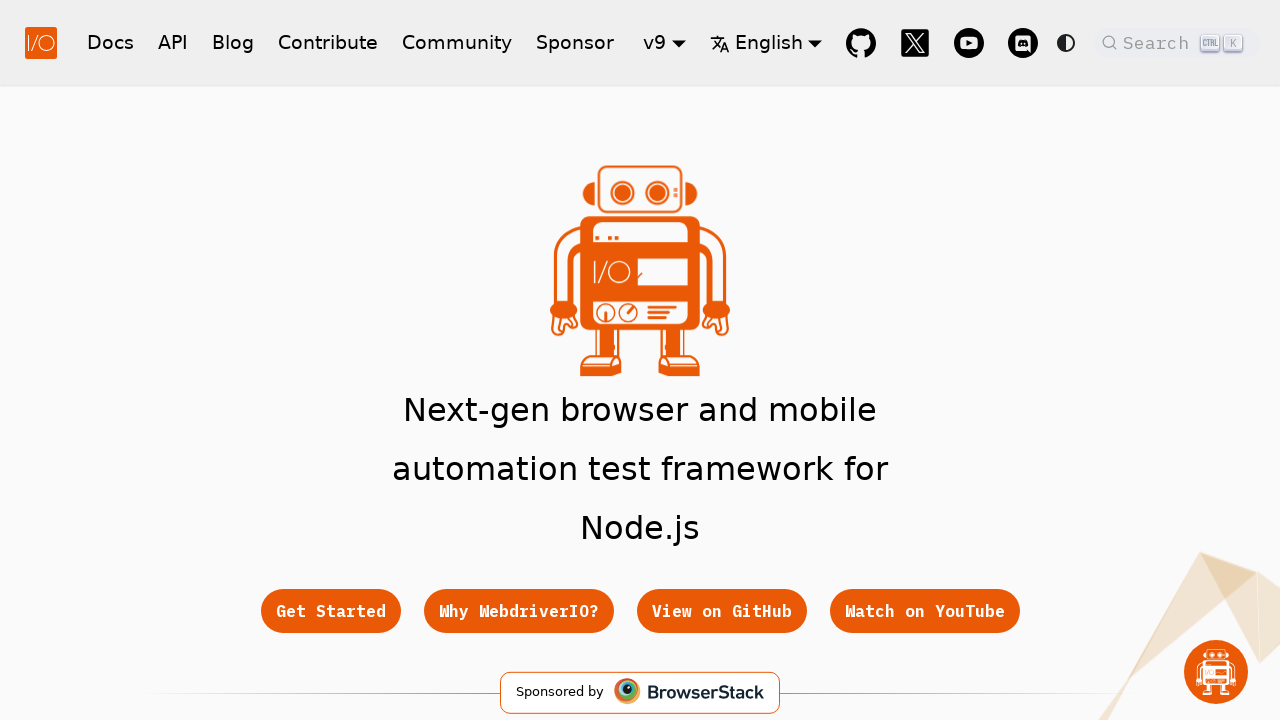

Verified that GitHub button is enabled
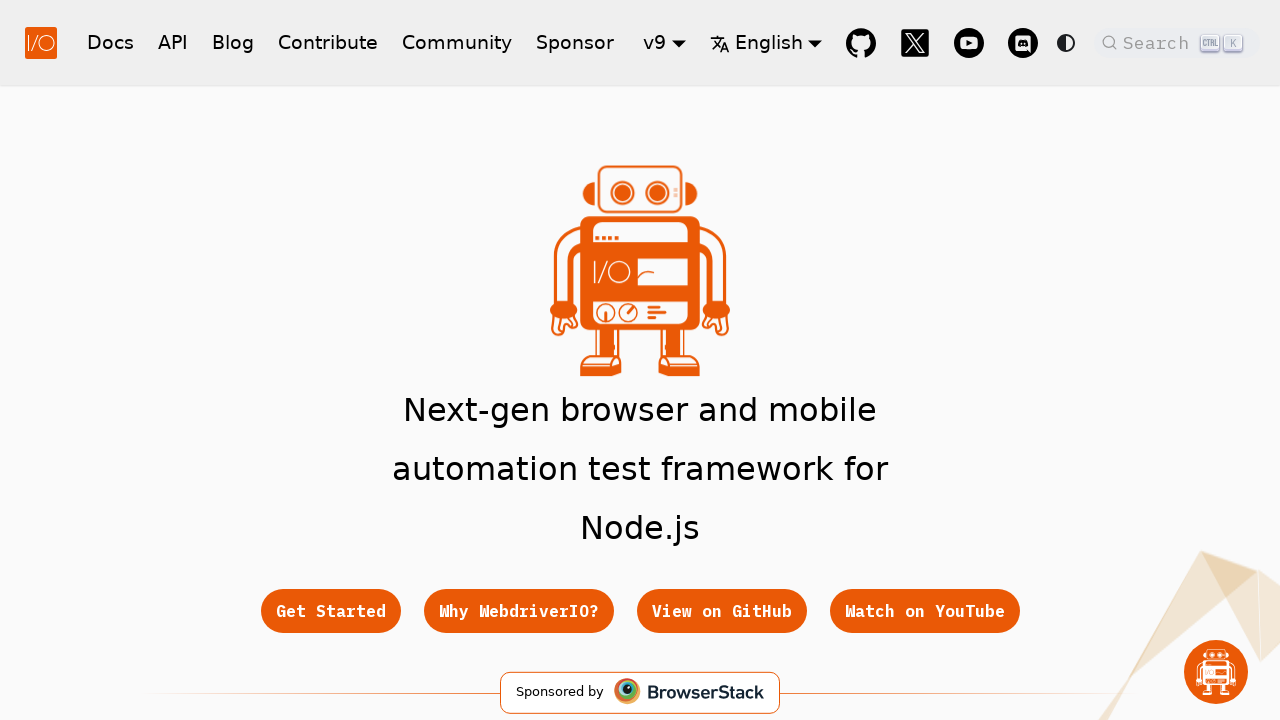

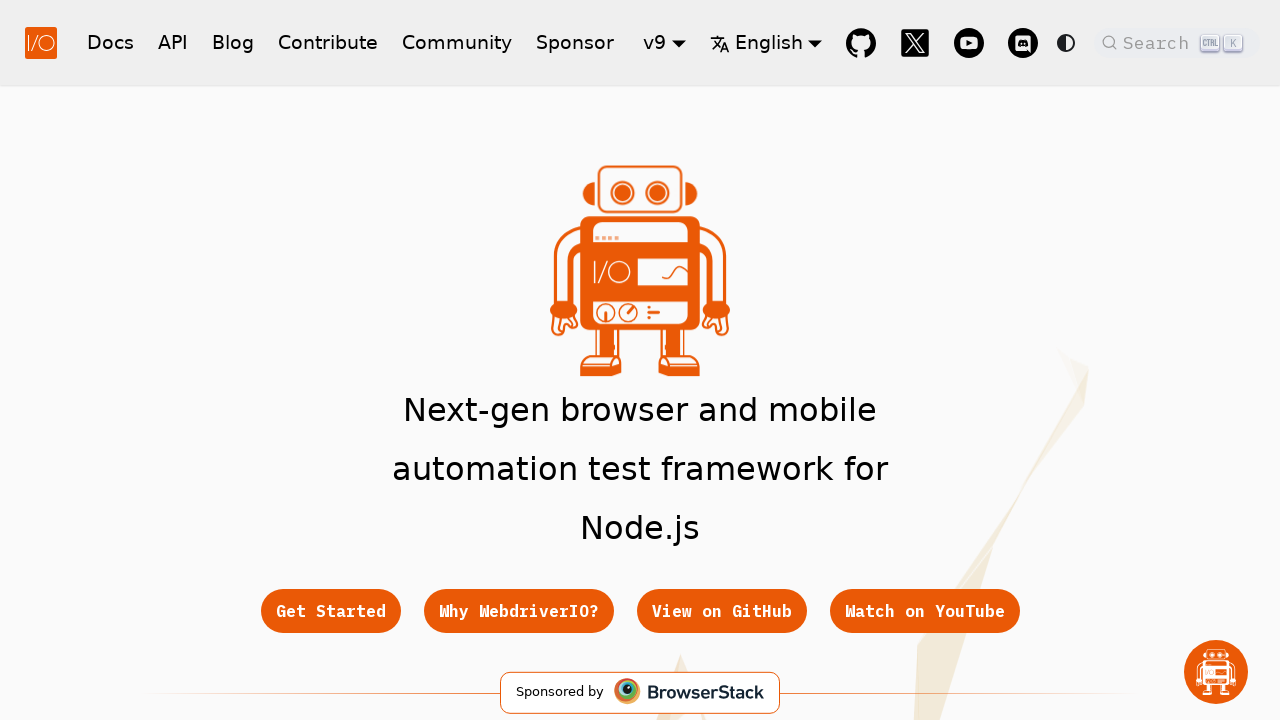